Extracts unique last names from the third column of the table and verifies them against expected values

Starting URL: http://automationbykrishna.com

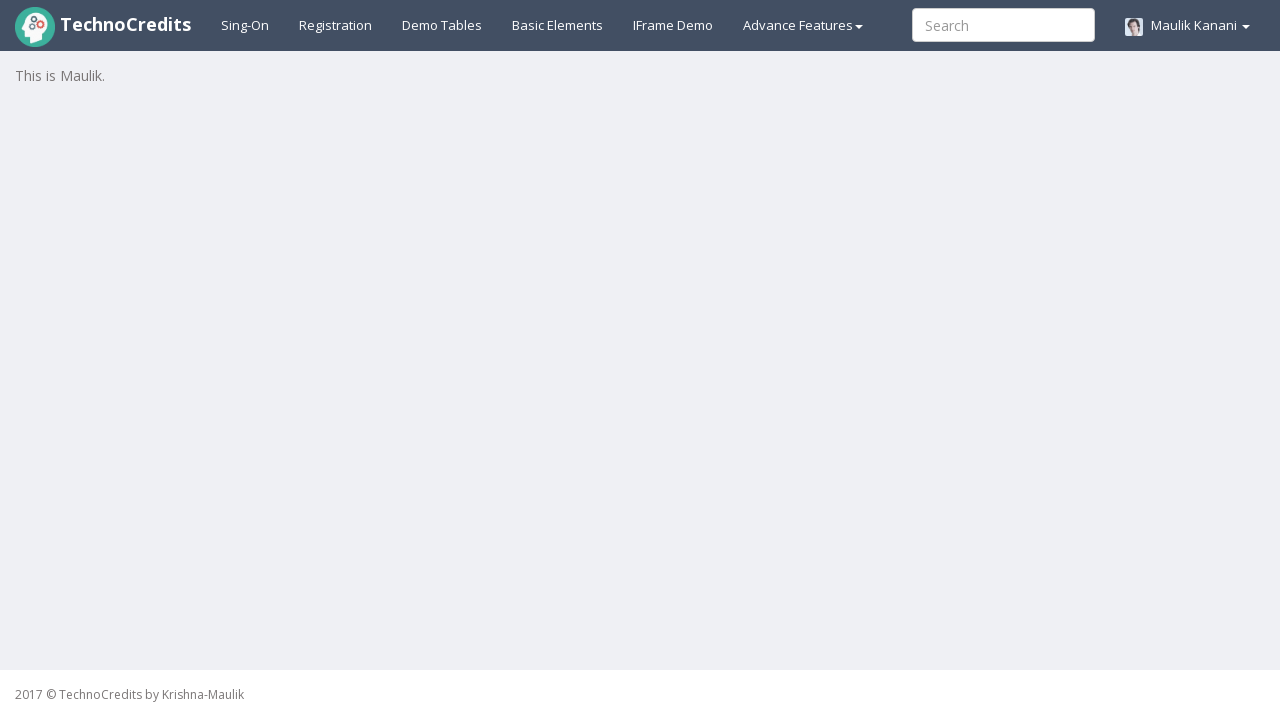

Clicked on demo table link at (442, 25) on xpath=//a[@id='demotable']
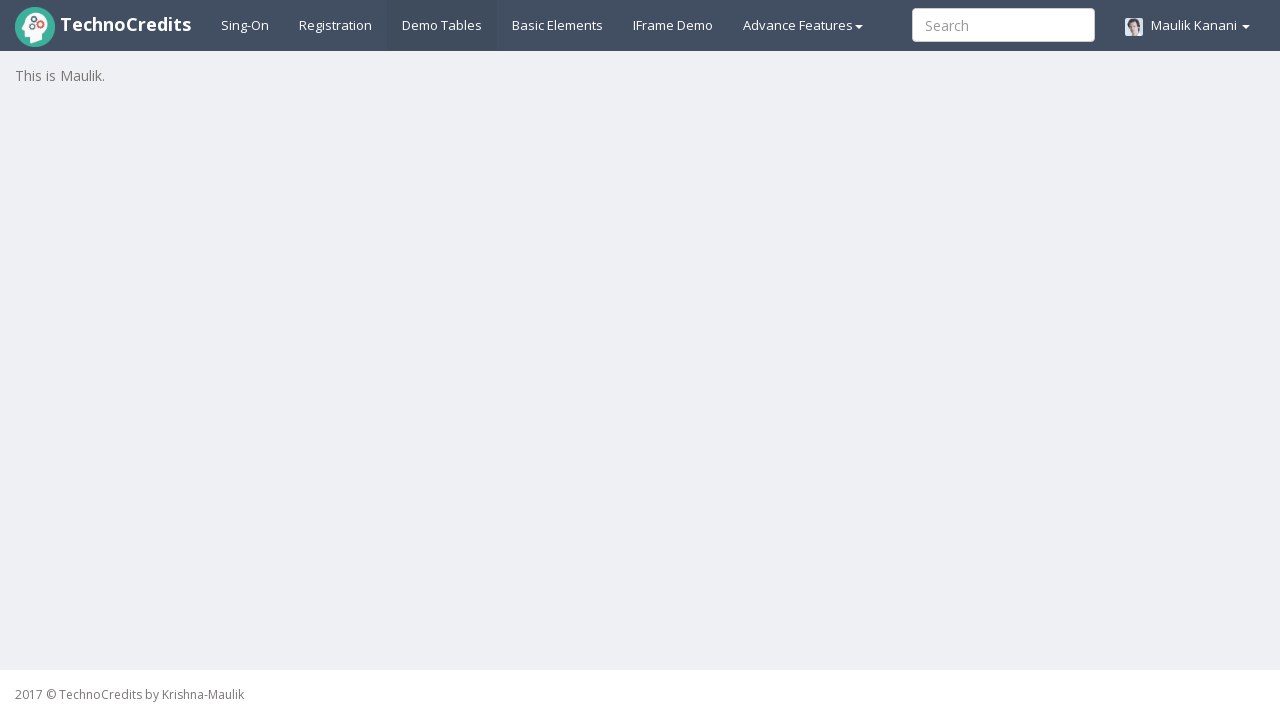

Table loaded with last name column visible
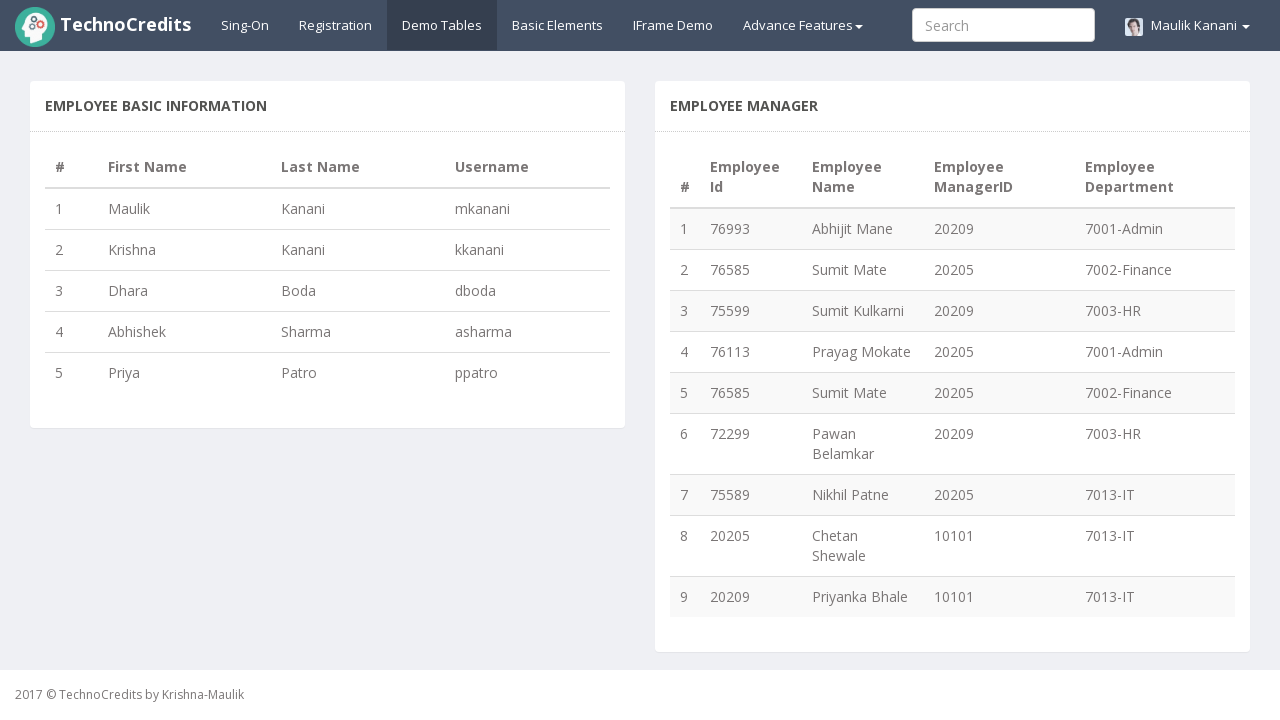

Retrieved all last name elements from column 3 of the table
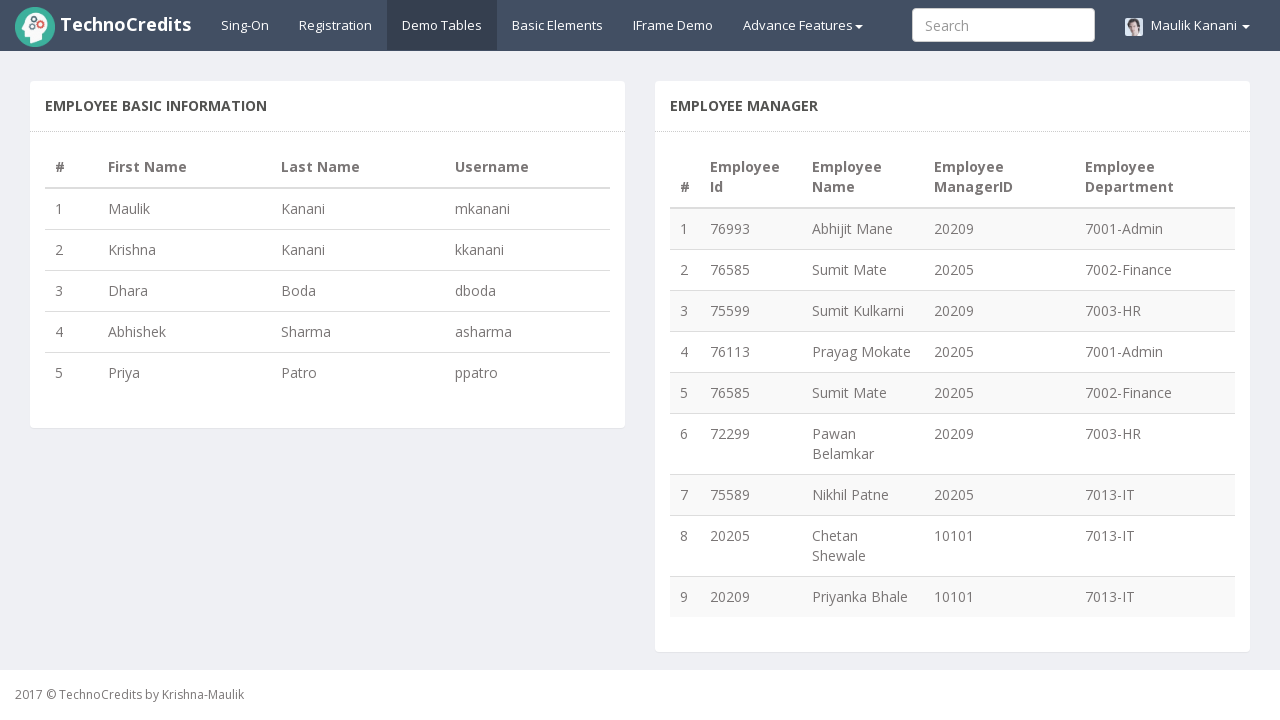

Extracted unique last names: {'Patro', 'Sharma', 'Boda', 'Kanani'}
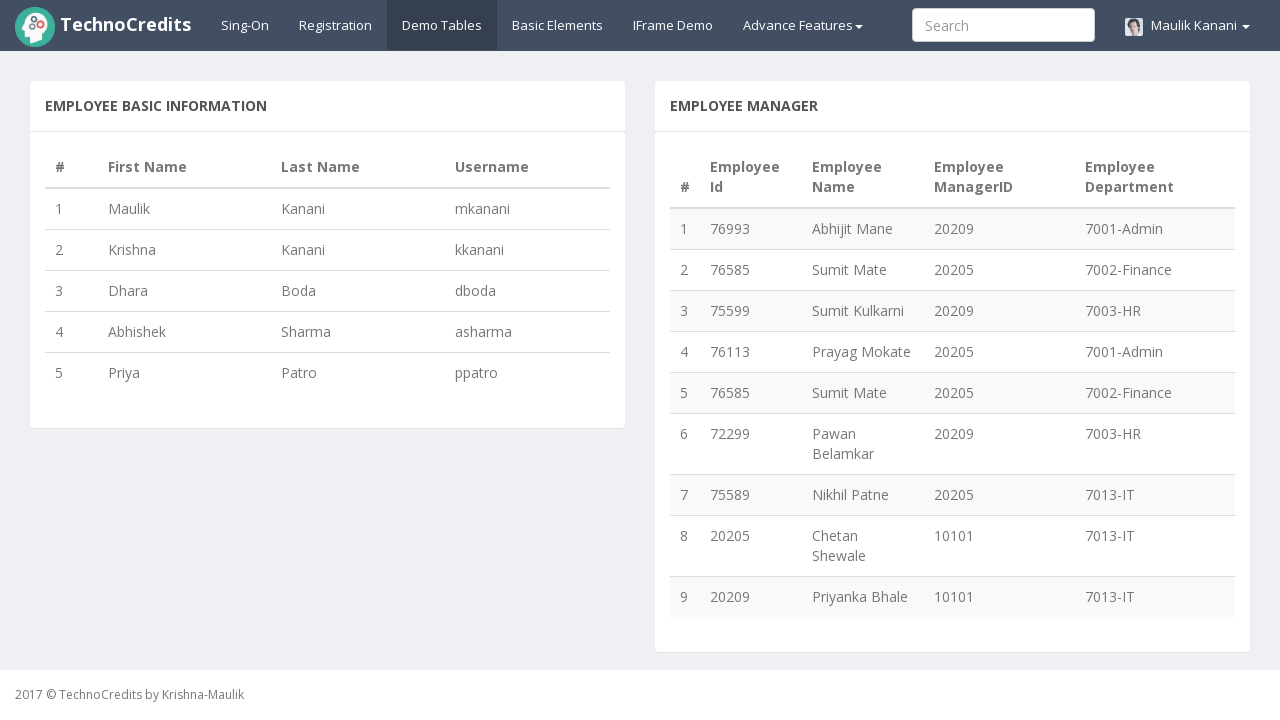

Verified unique last names match expected values: {'Sharma', 'Boda', 'Kanani', 'Patro'}
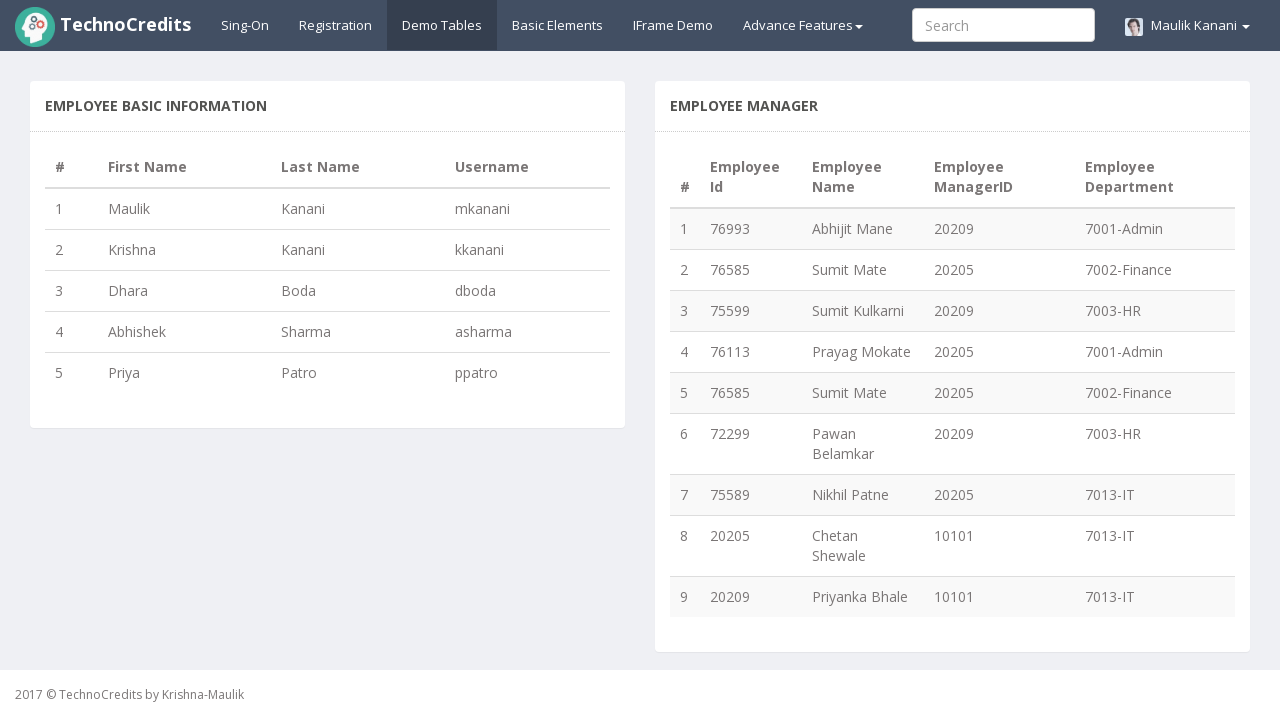

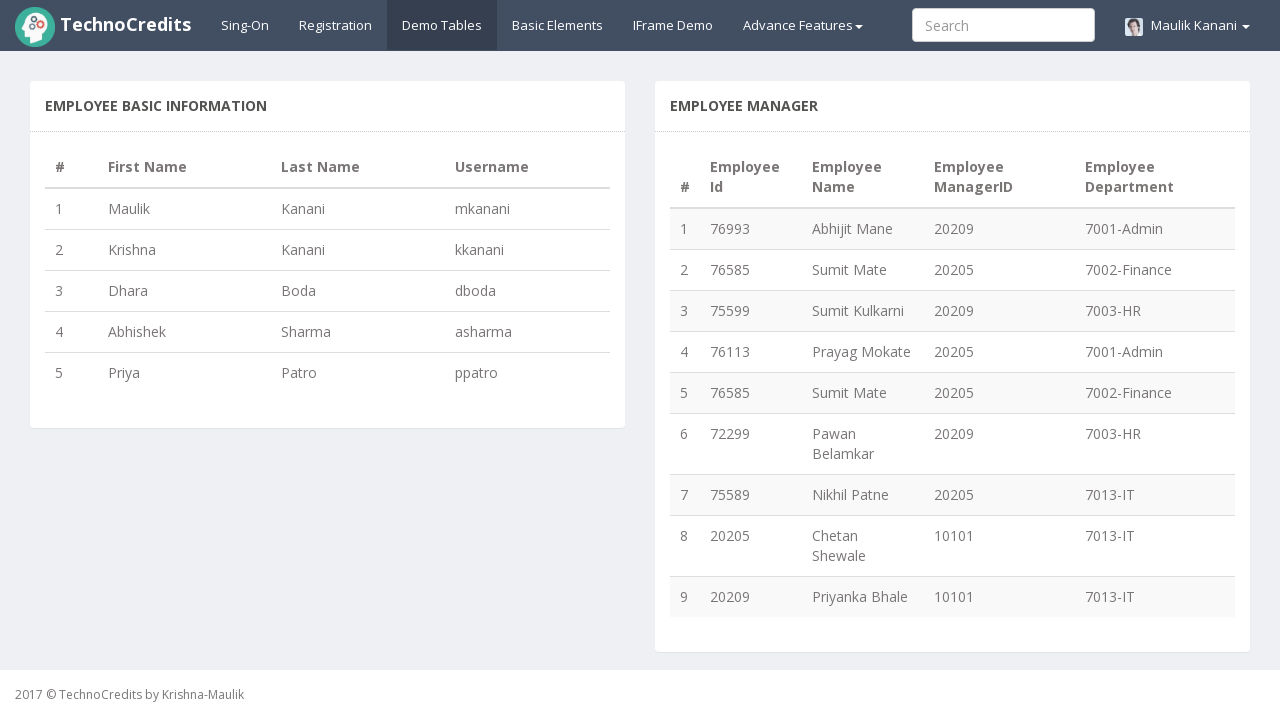